Tests marking individual items as complete by checking their checkboxes

Starting URL: https://demo.playwright.dev/todomvc

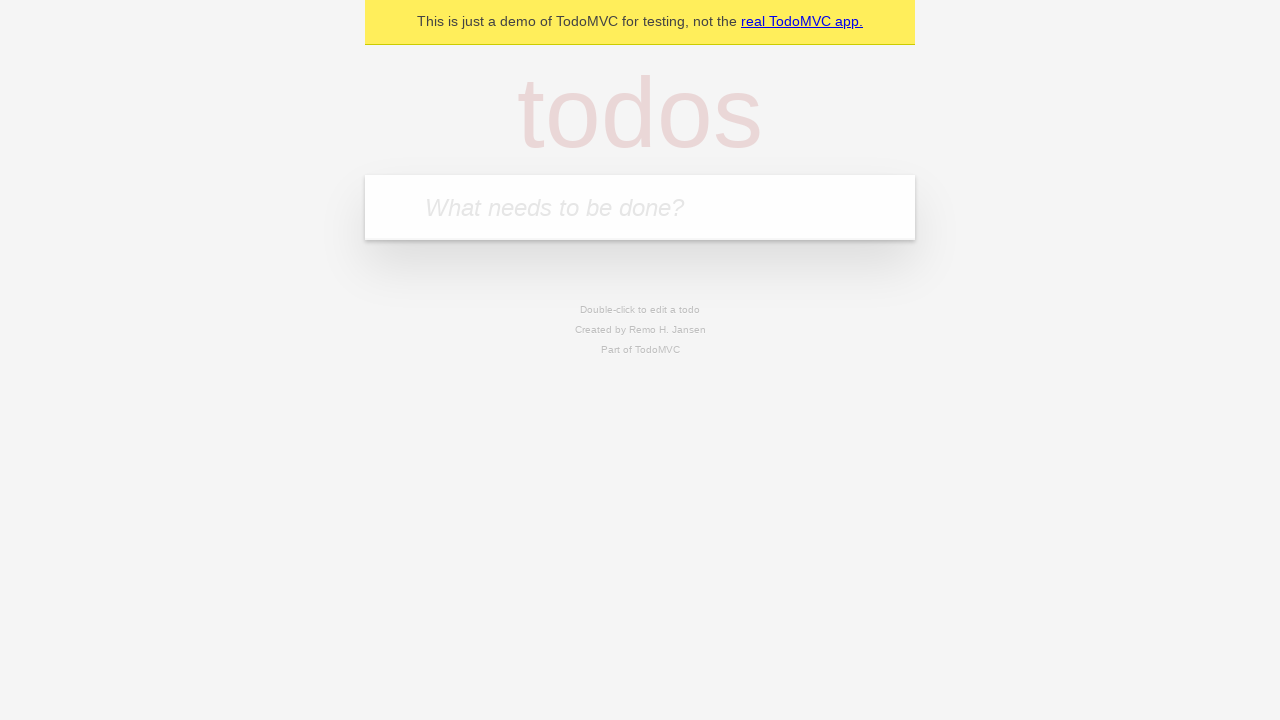

Filled todo input with 'buy some cheese' on internal:attr=[placeholder="What needs to be done?"i]
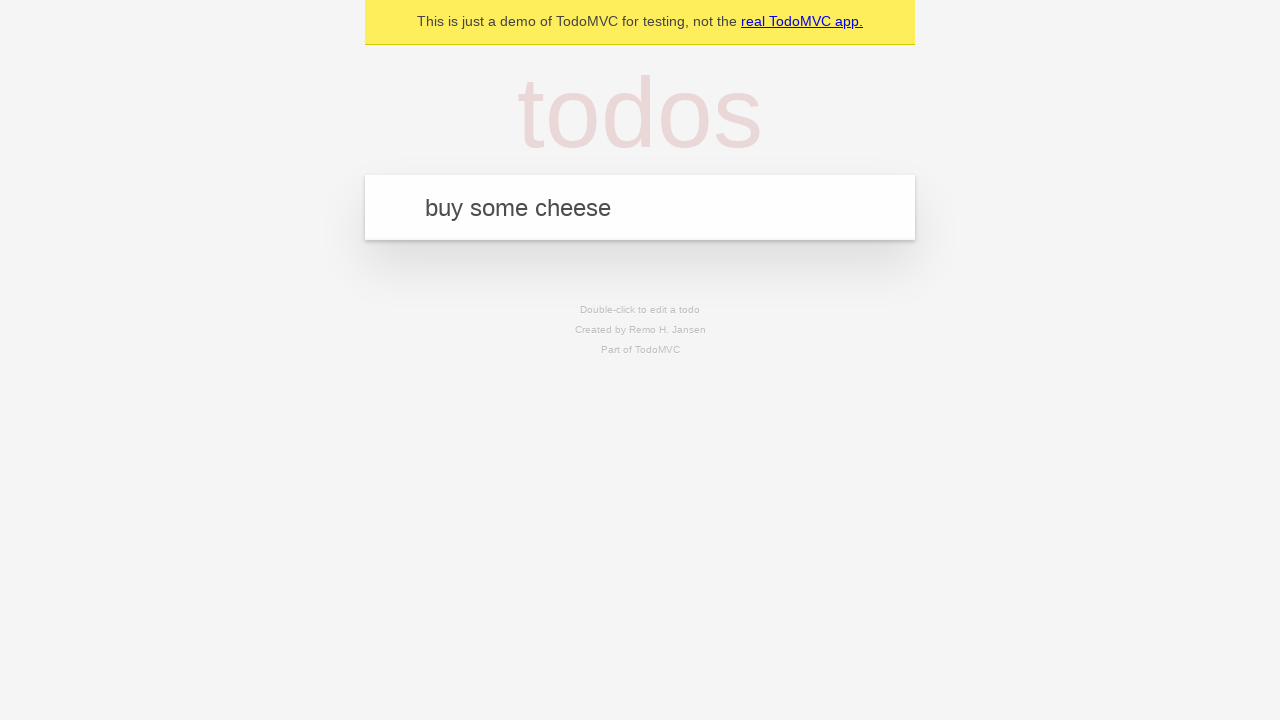

Pressed Enter to create todo item 'buy some cheese' on internal:attr=[placeholder="What needs to be done?"i]
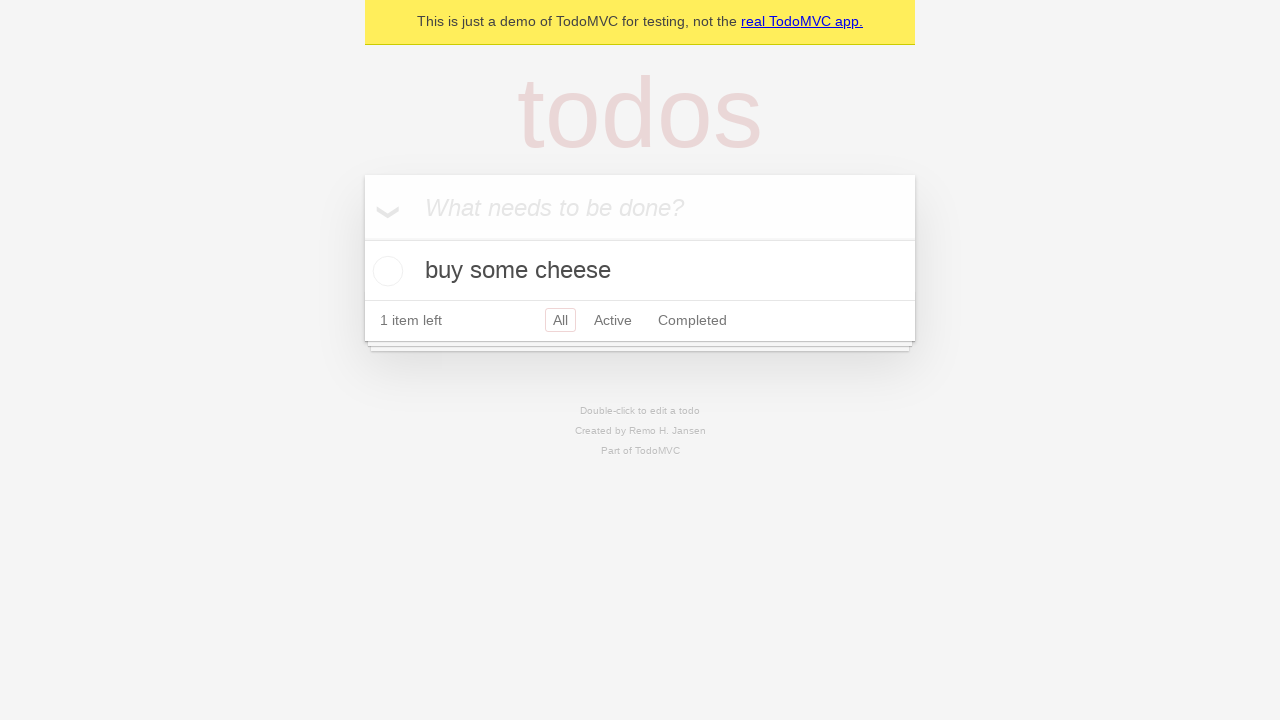

Filled todo input with 'feed the cat' on internal:attr=[placeholder="What needs to be done?"i]
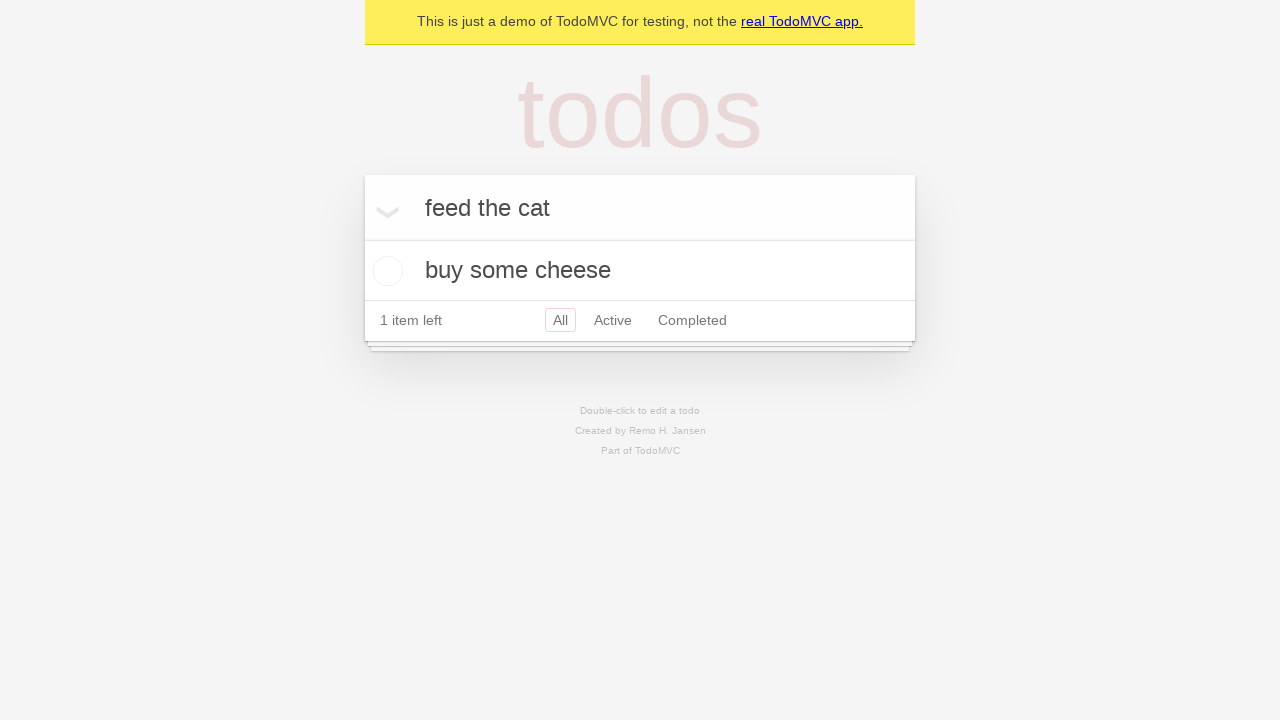

Pressed Enter to create todo item 'feed the cat' on internal:attr=[placeholder="What needs to be done?"i]
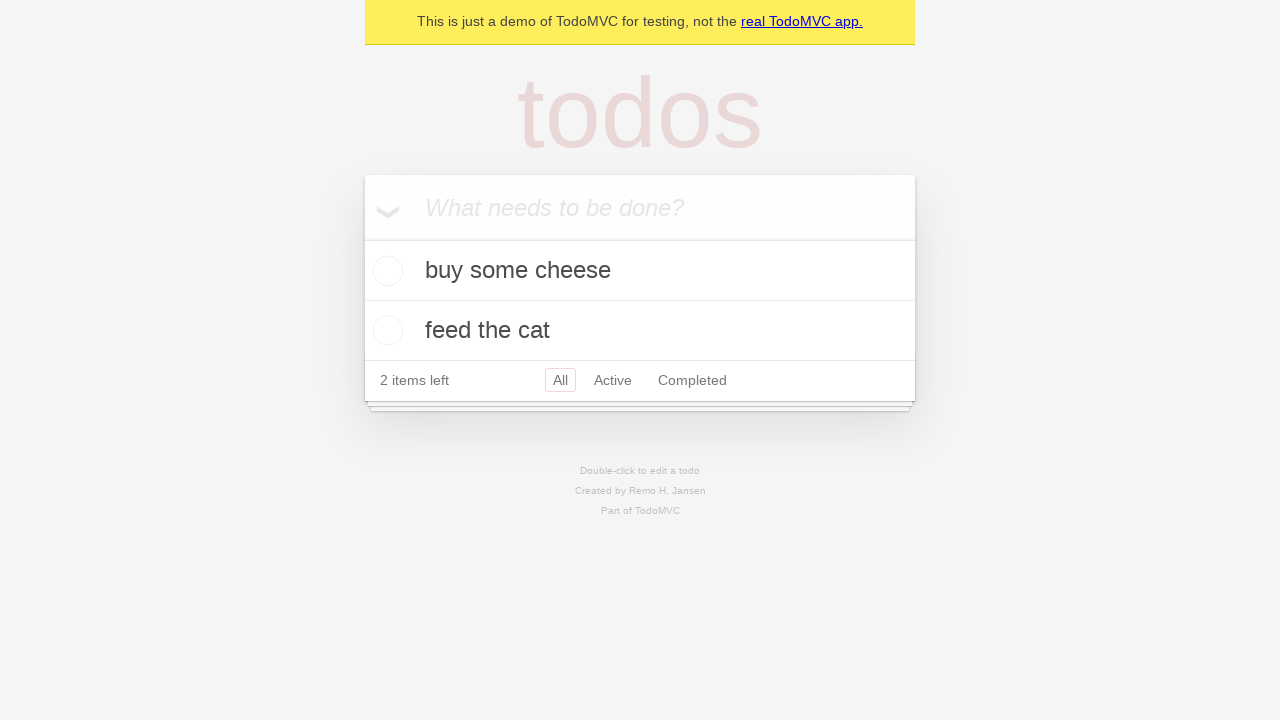

Checked checkbox for first todo item 'buy some cheese' at (385, 271) on internal:testid=[data-testid="todo-item"s] >> nth=0 >> internal:role=checkbox
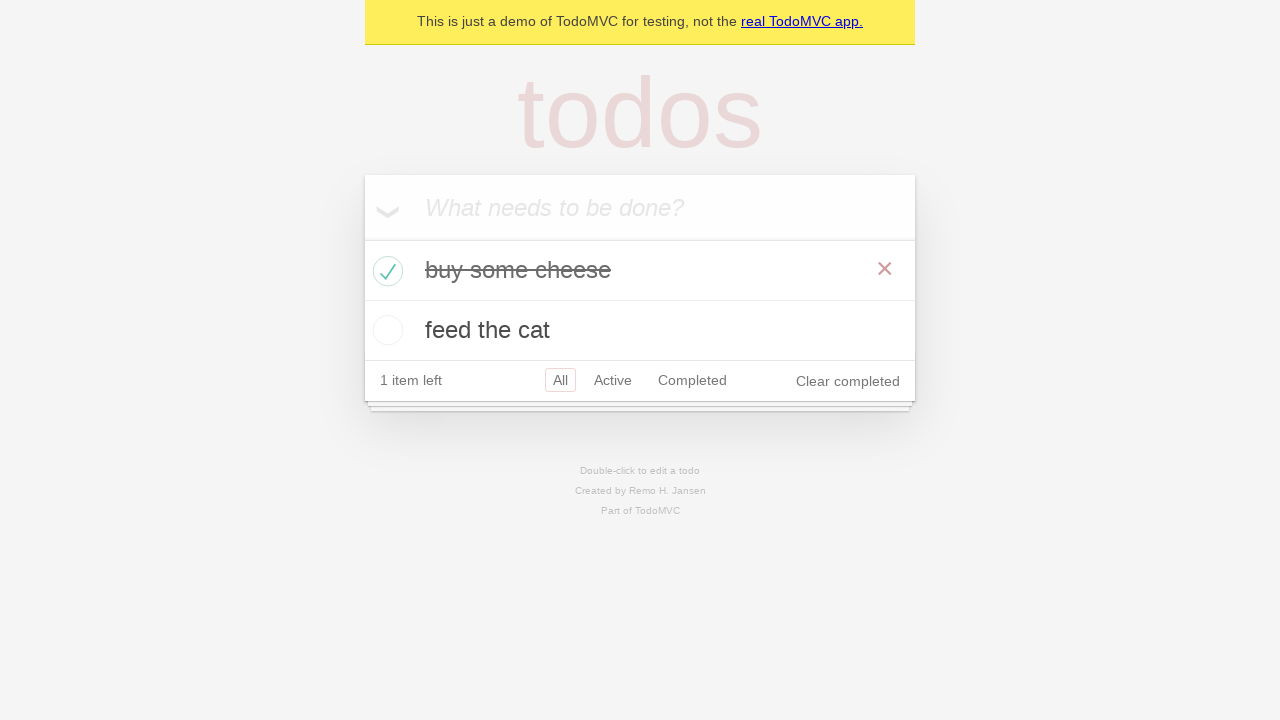

Checked checkbox for second todo item 'feed the cat' at (385, 330) on internal:testid=[data-testid="todo-item"s] >> nth=1 >> internal:role=checkbox
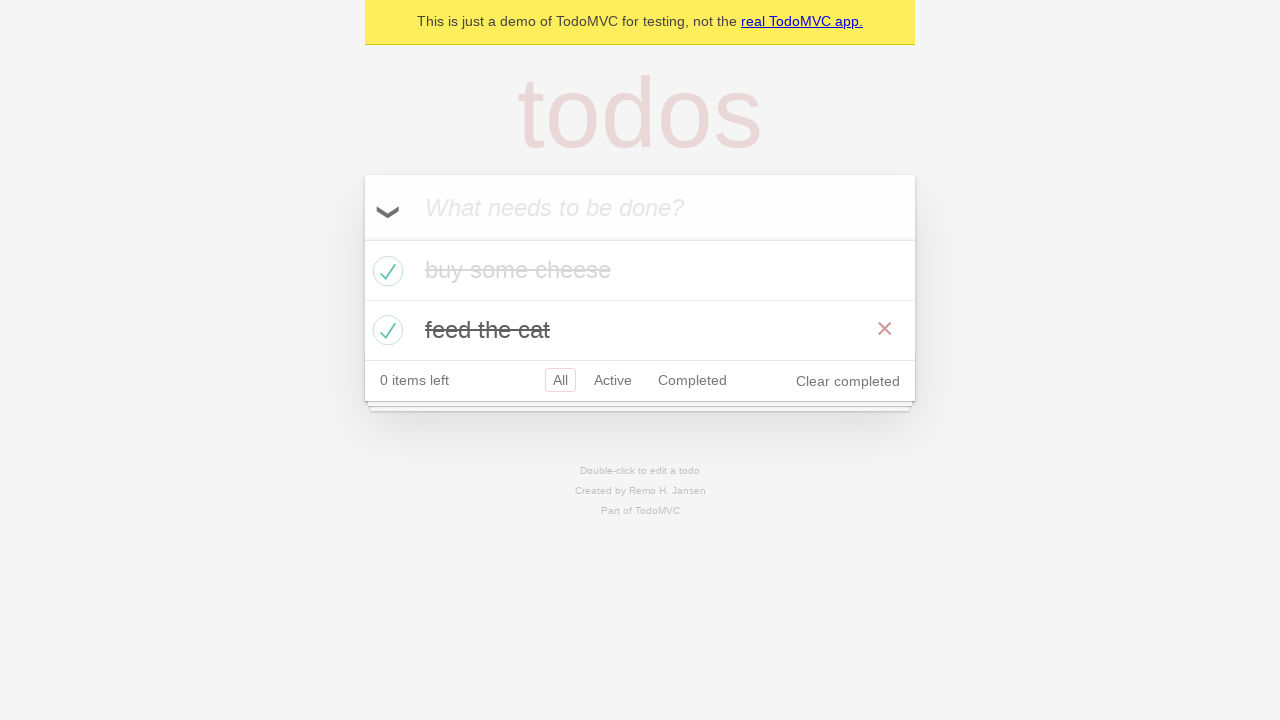

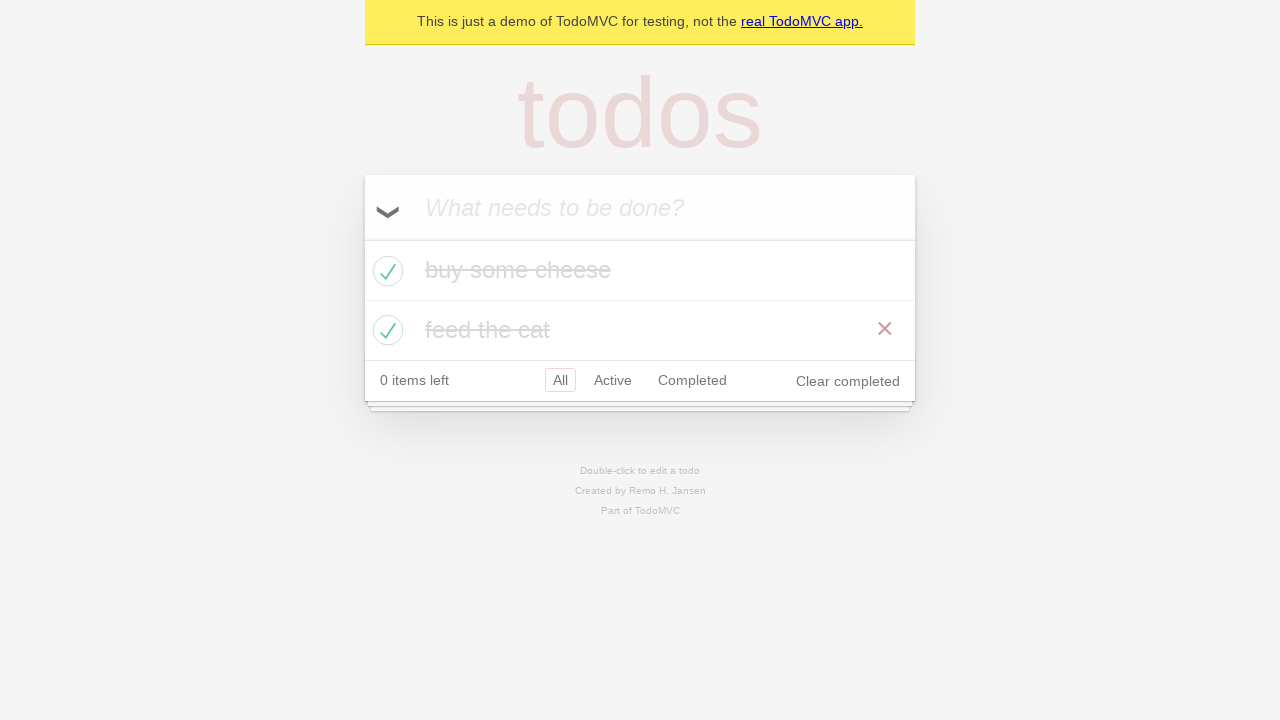